Navigates to demoblaze.com and verifies that the page title matches "STORE"

Starting URL: https://www.demoblaze.com

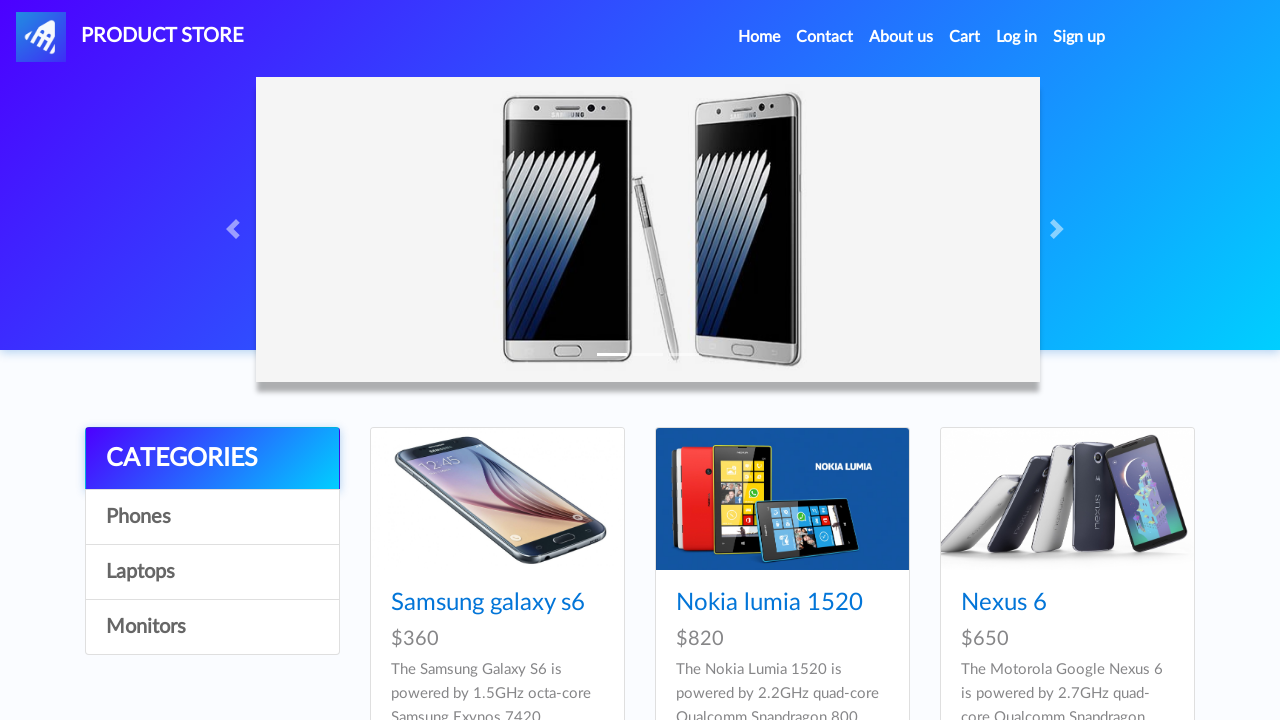

Retrieved page title
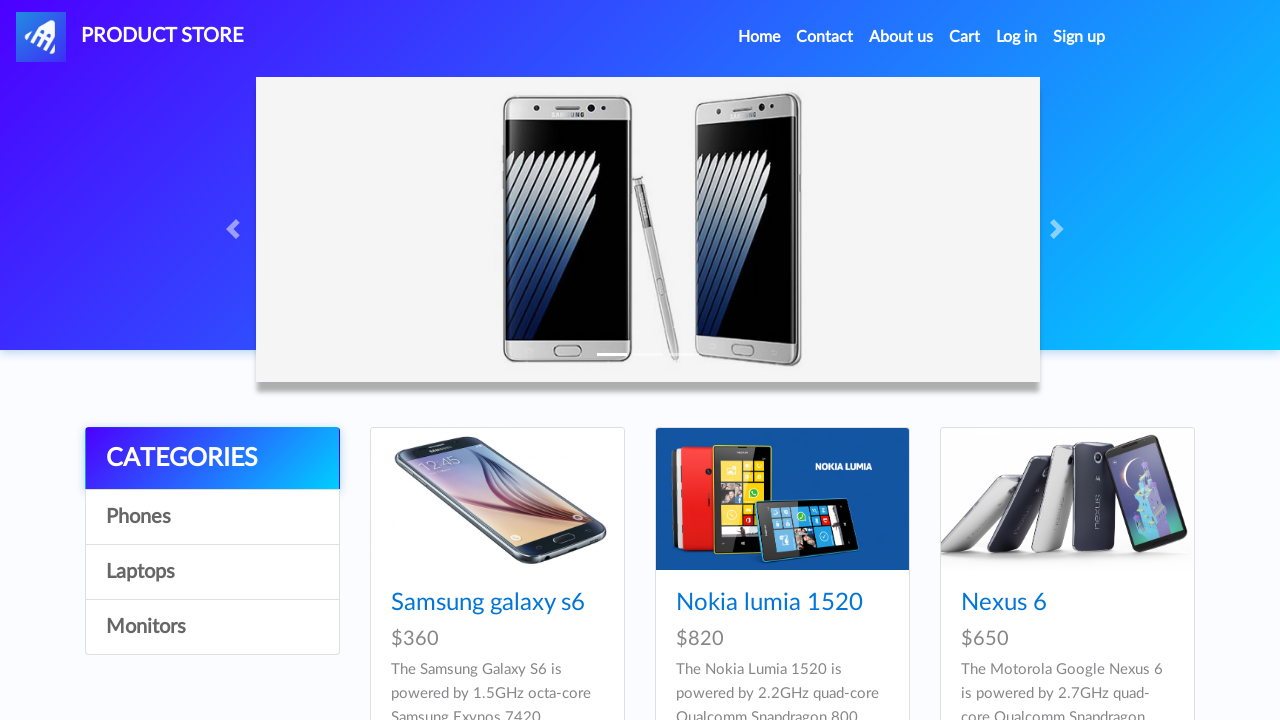

Page title matches expected 'STORE' - correct website confirmed
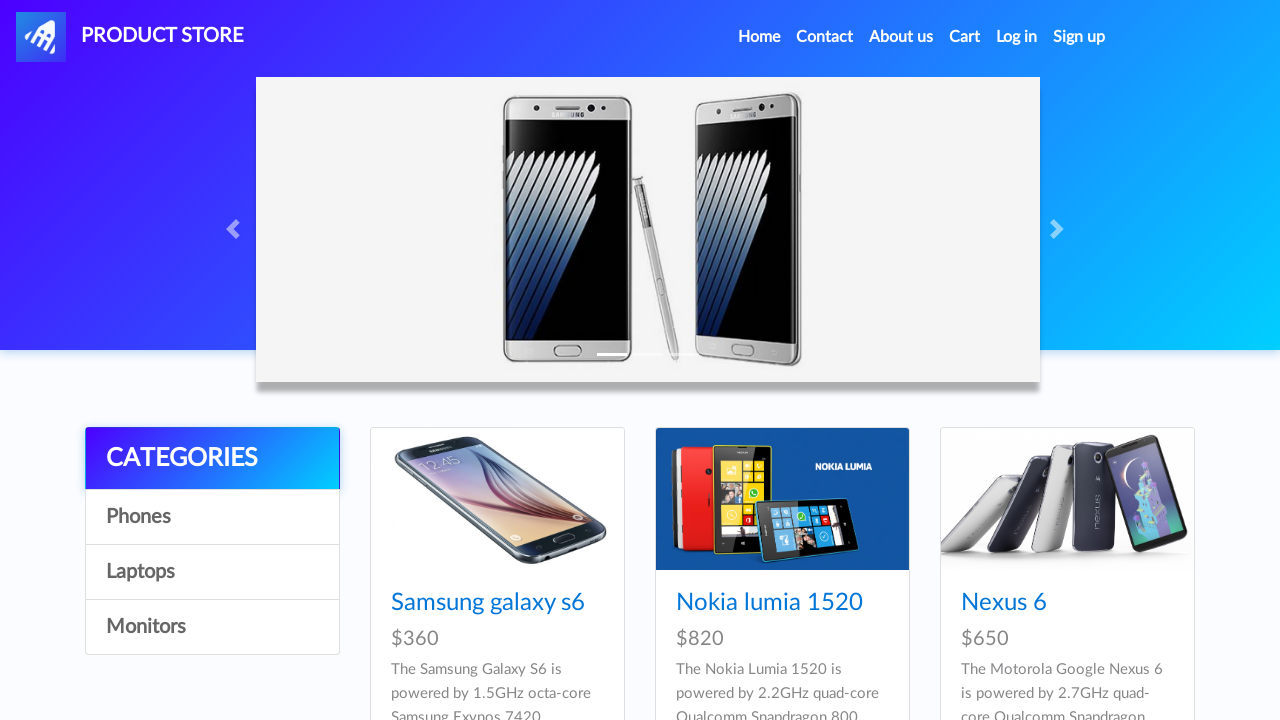

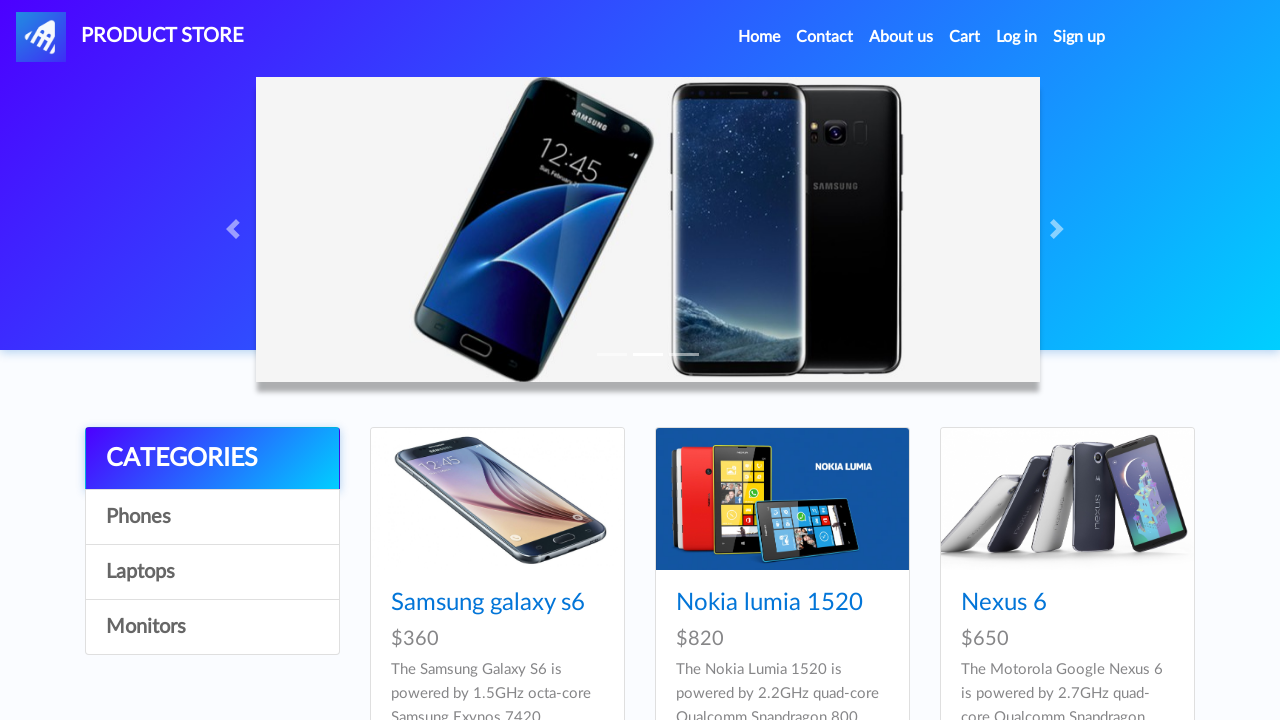